Opens a form page, navigates to a courses page in a new window to get a course name, then returns to the original window and fills the name field with that course name

Starting URL: https://rahulshettyacademy.com/angularpractice/

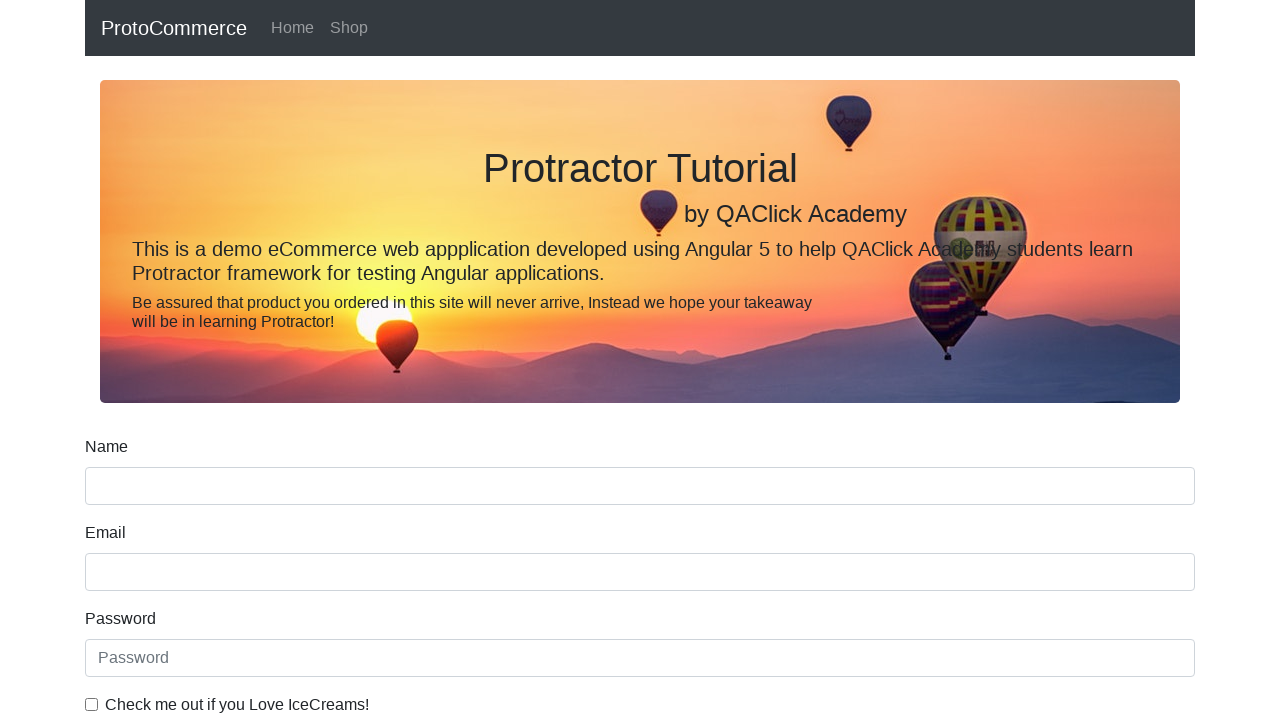

Opened a new page/tab
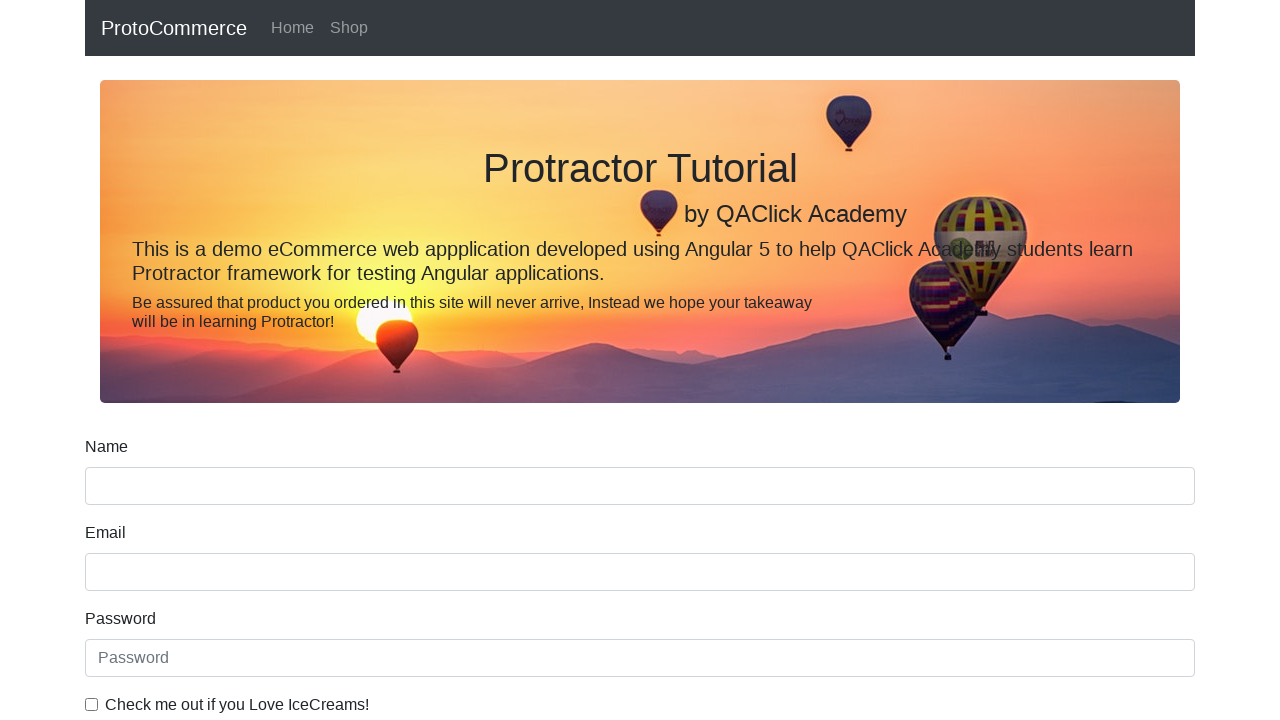

Navigated to courses page in new tab
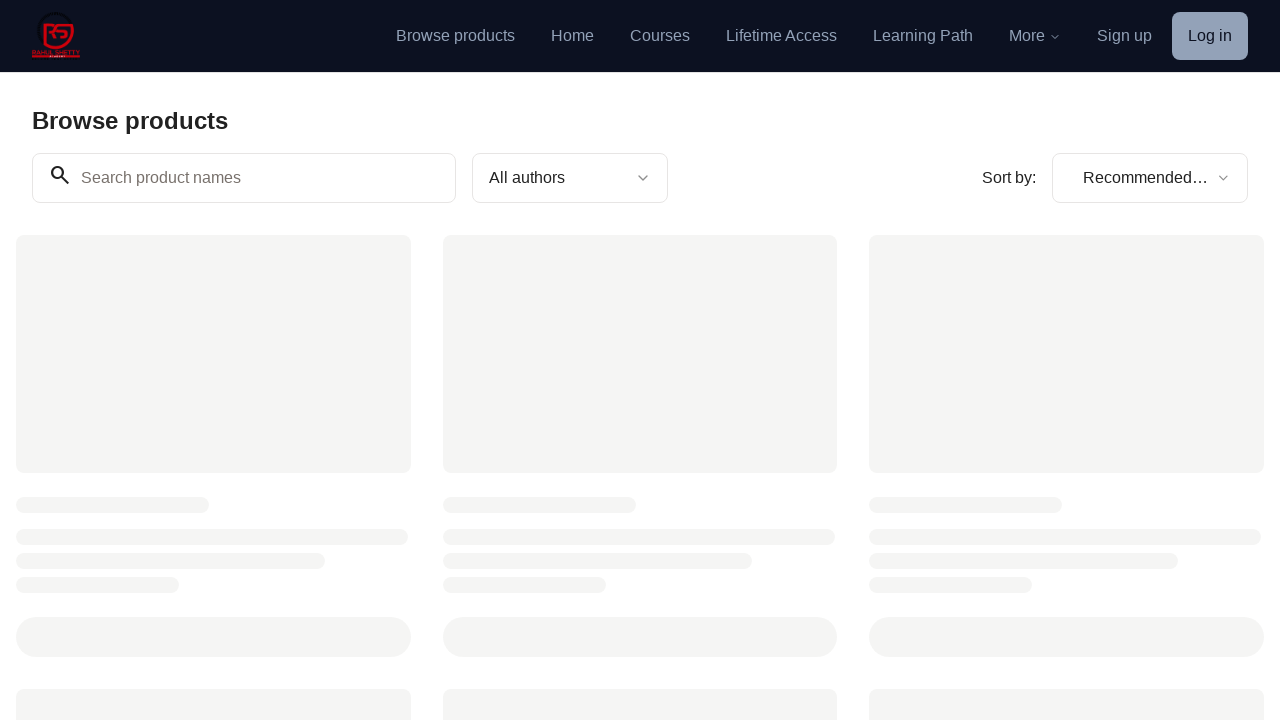

Located all course listing title elements
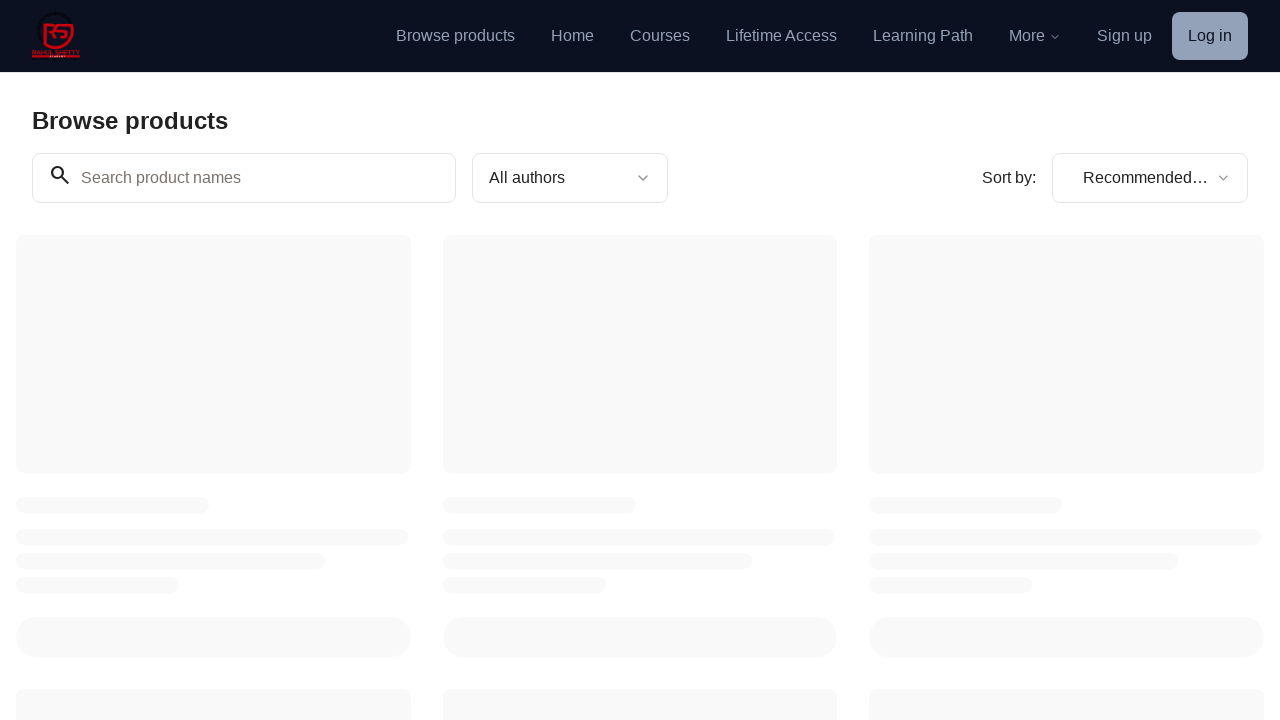

Extracted course name: Sample Course Name
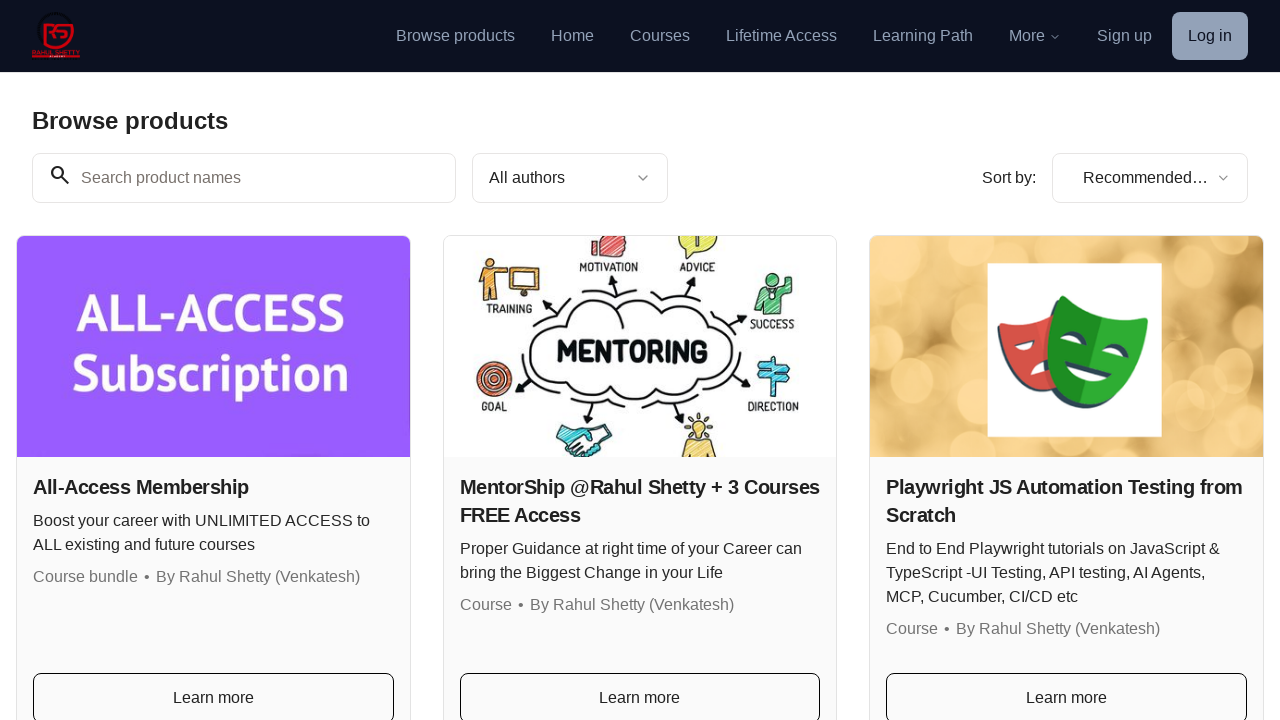

Closed the courses page tab and returned to original window
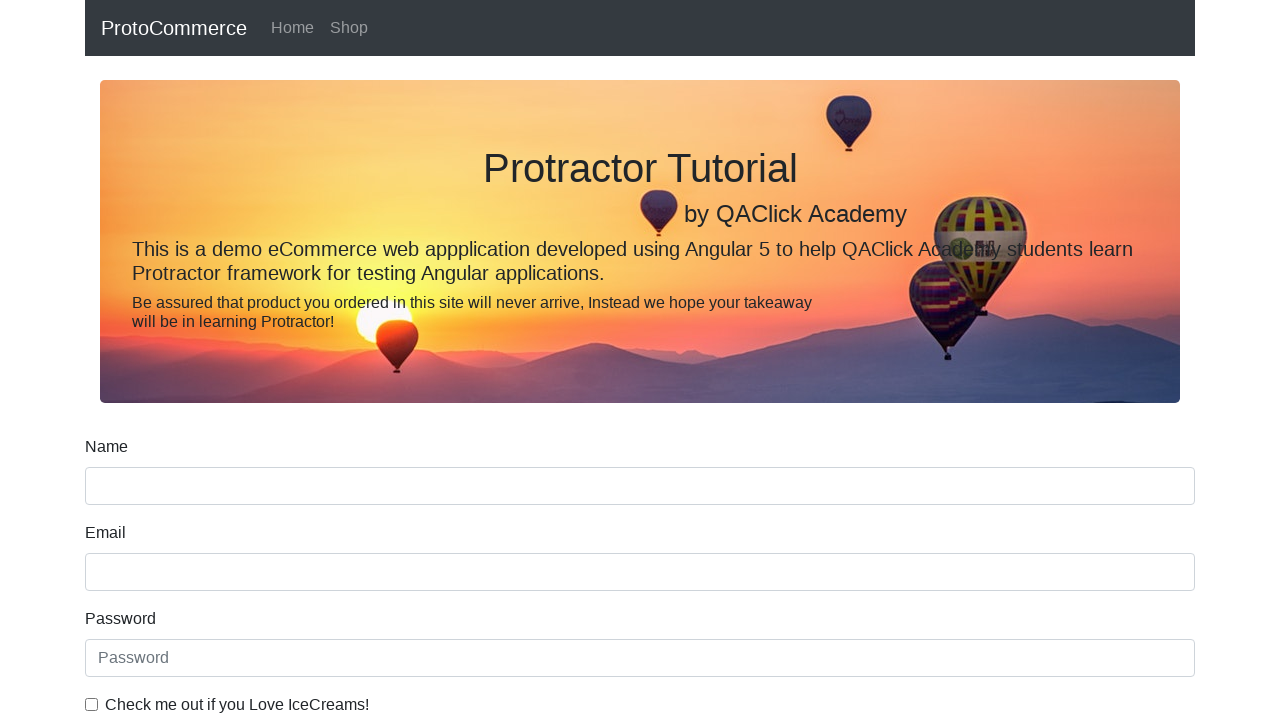

Filled name field with course name: Sample Course Name on [name='name']
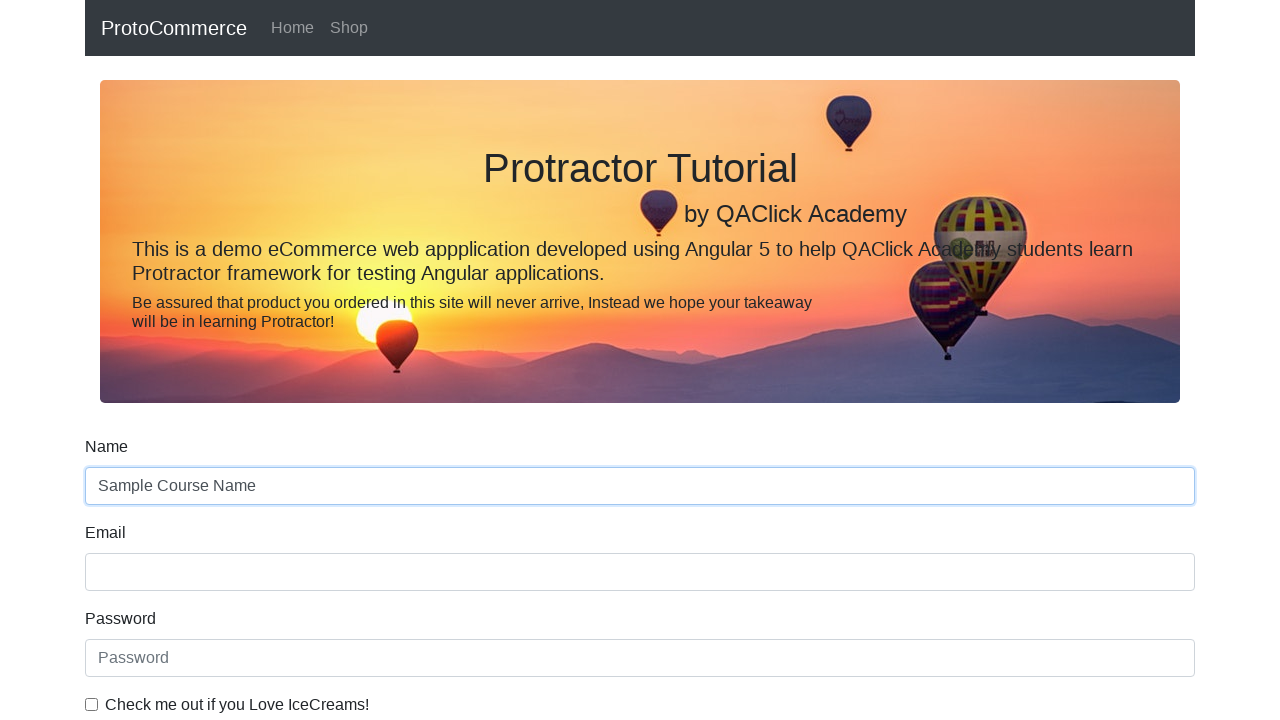

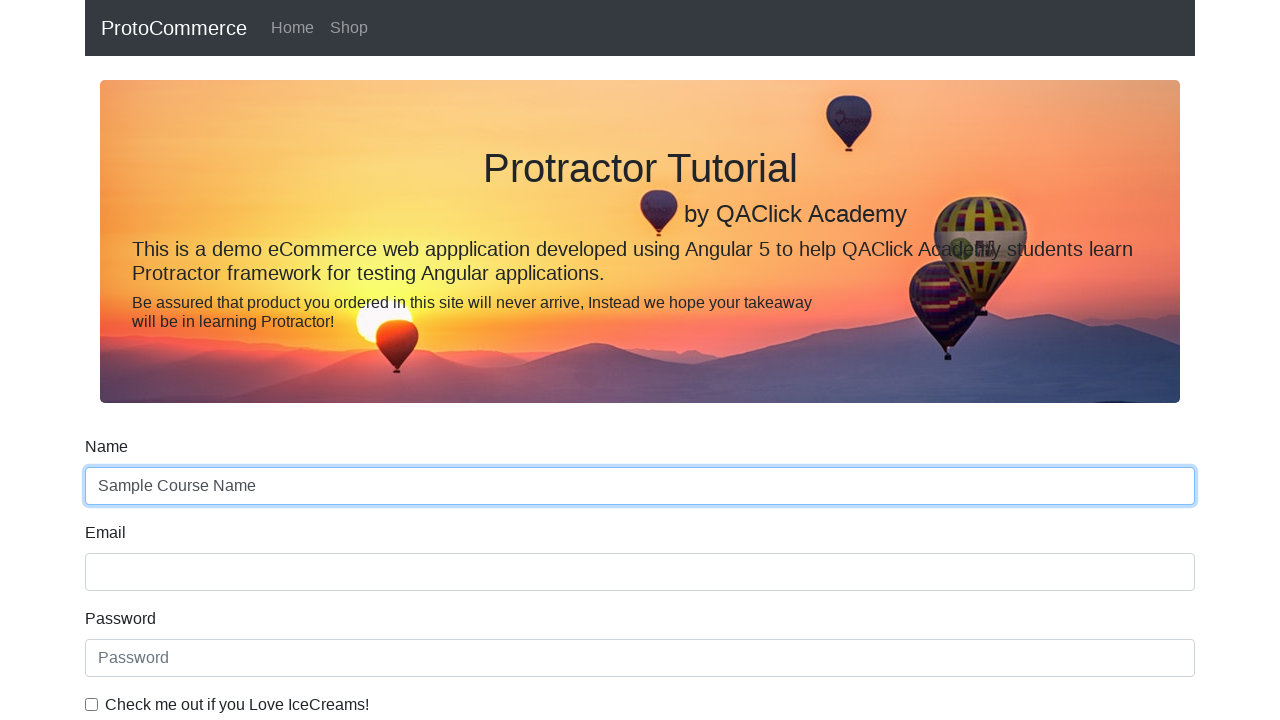